Tests hover functionality by hovering over user avatars to reveal user information

Starting URL: https://the-internet.herokuapp.com/hovers

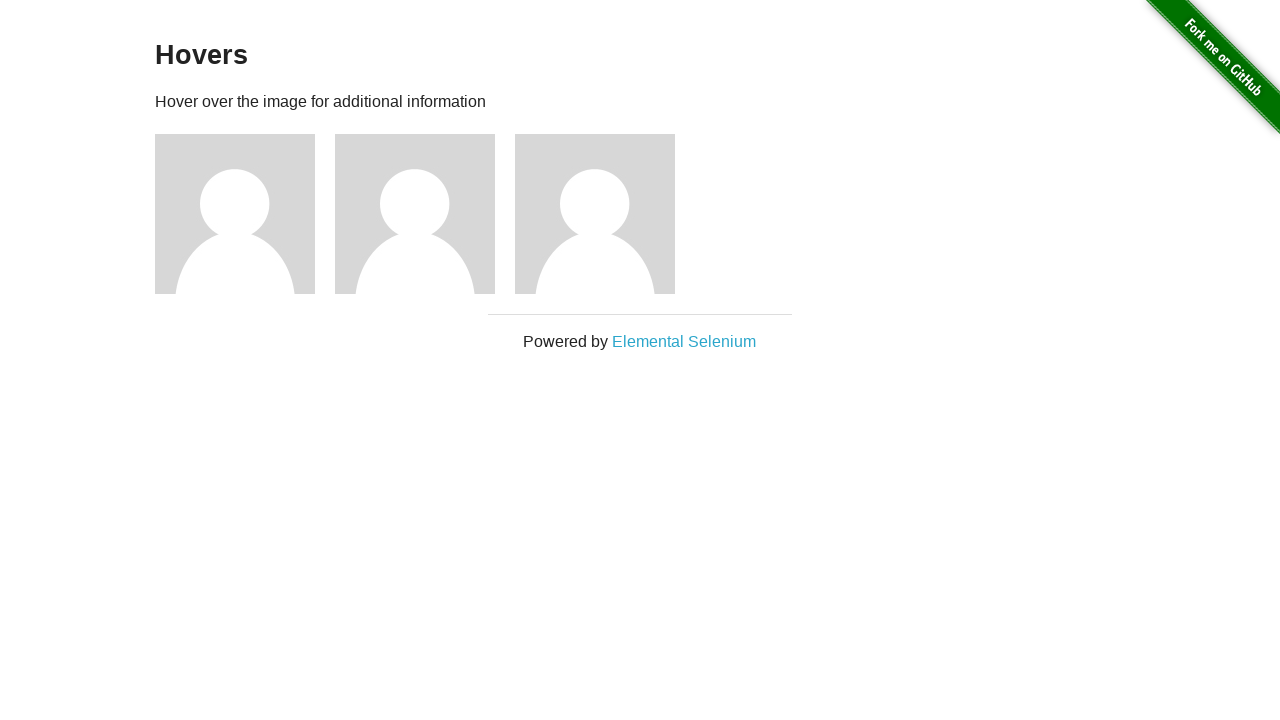

Located first user avatar element
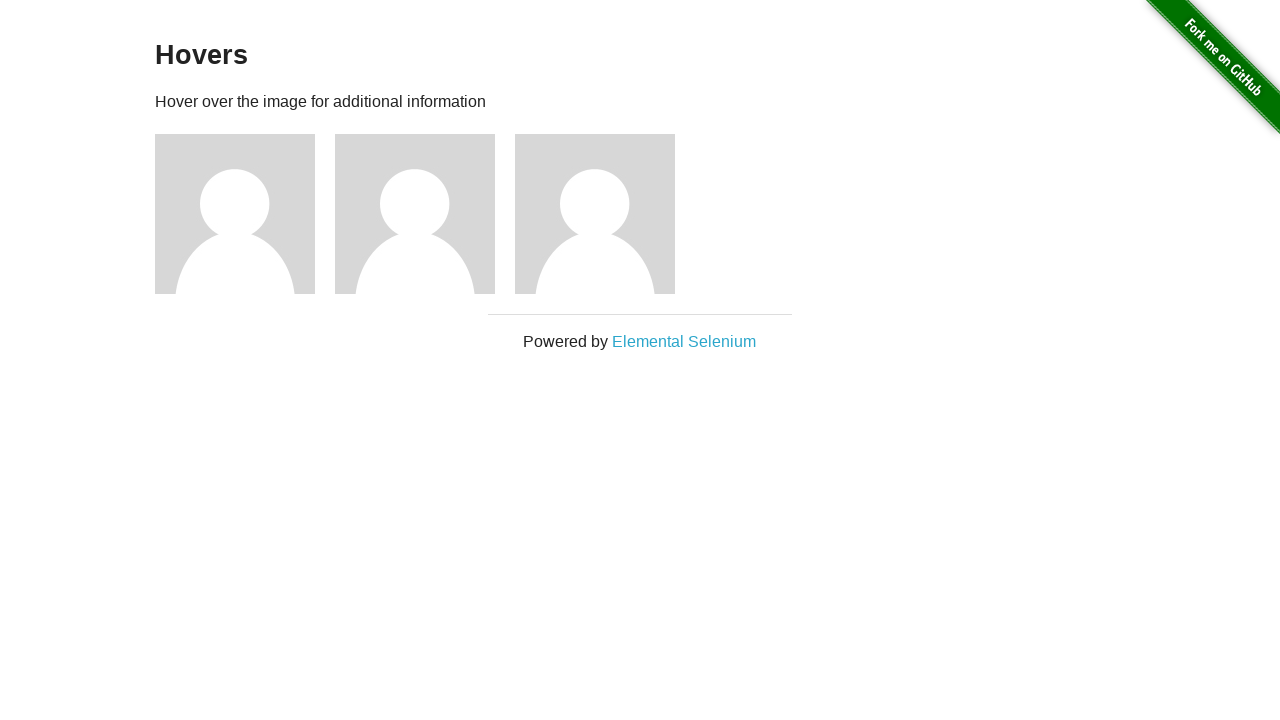

Hovered over first user avatar to reveal user information at (235, 214) on (//img[@src='/img/avatar-blank.jpg'])[1]
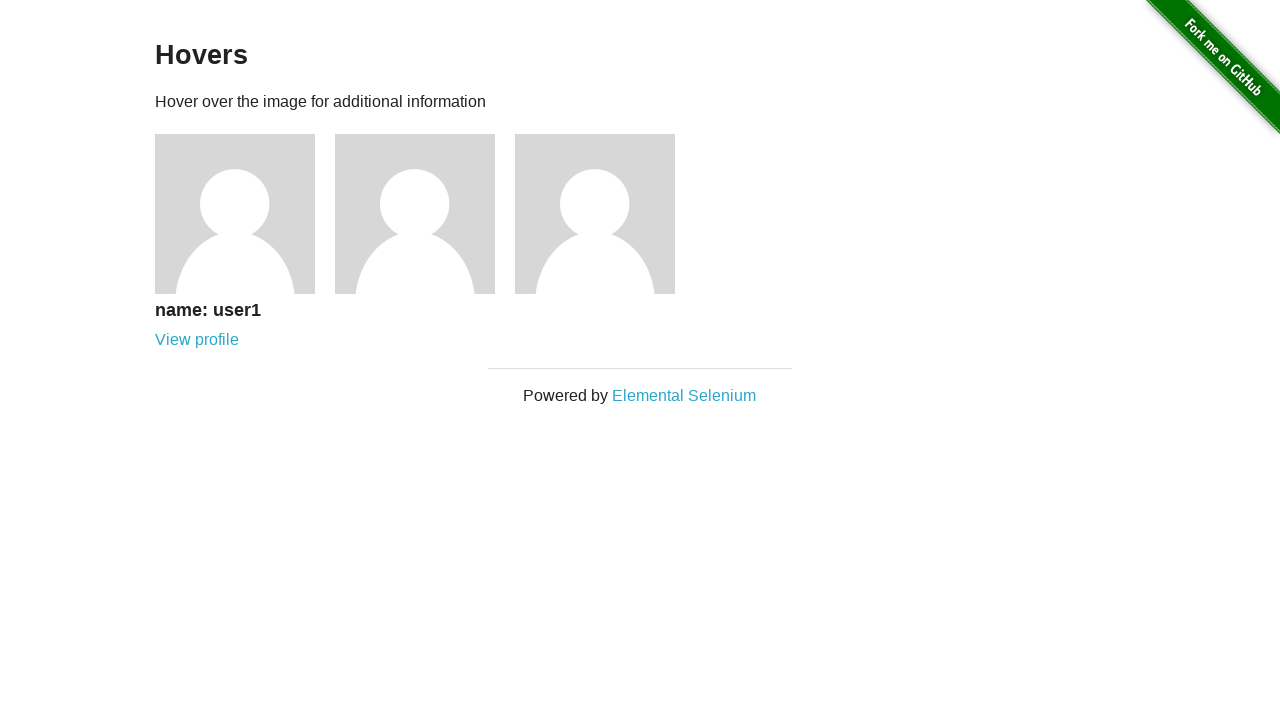

Retrieved first user name: name: user1
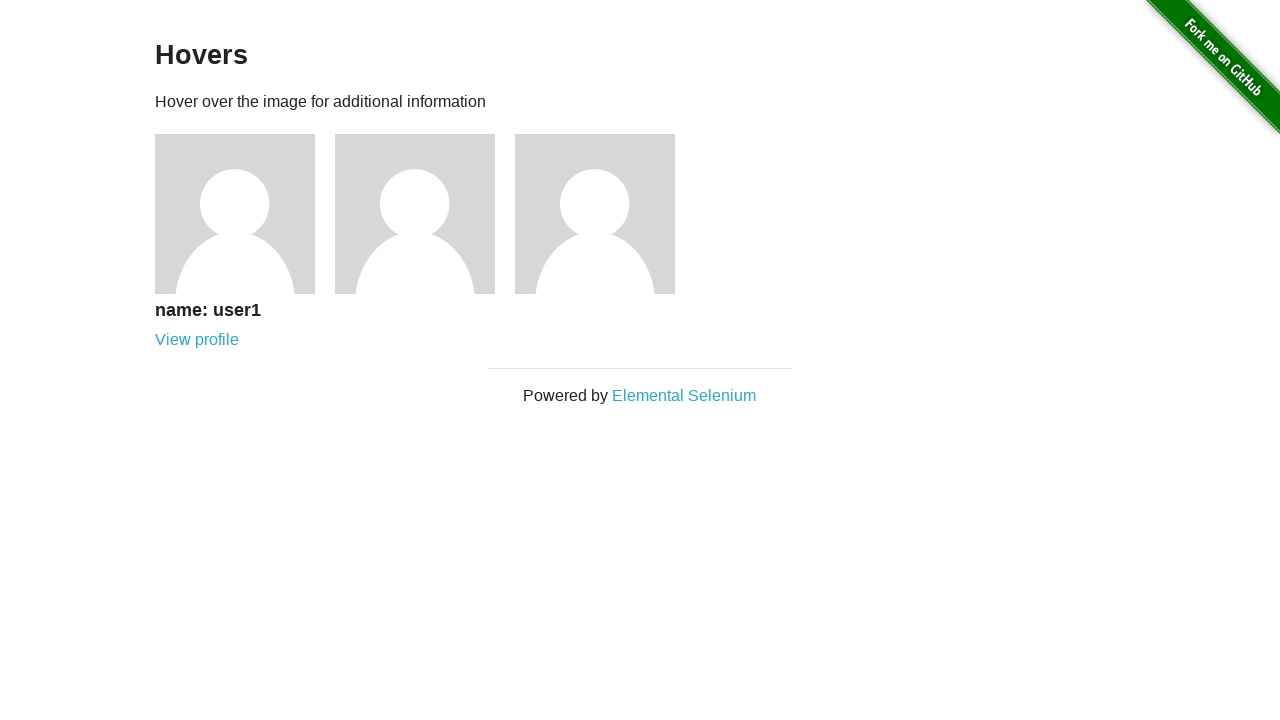

Located all user avatar elements
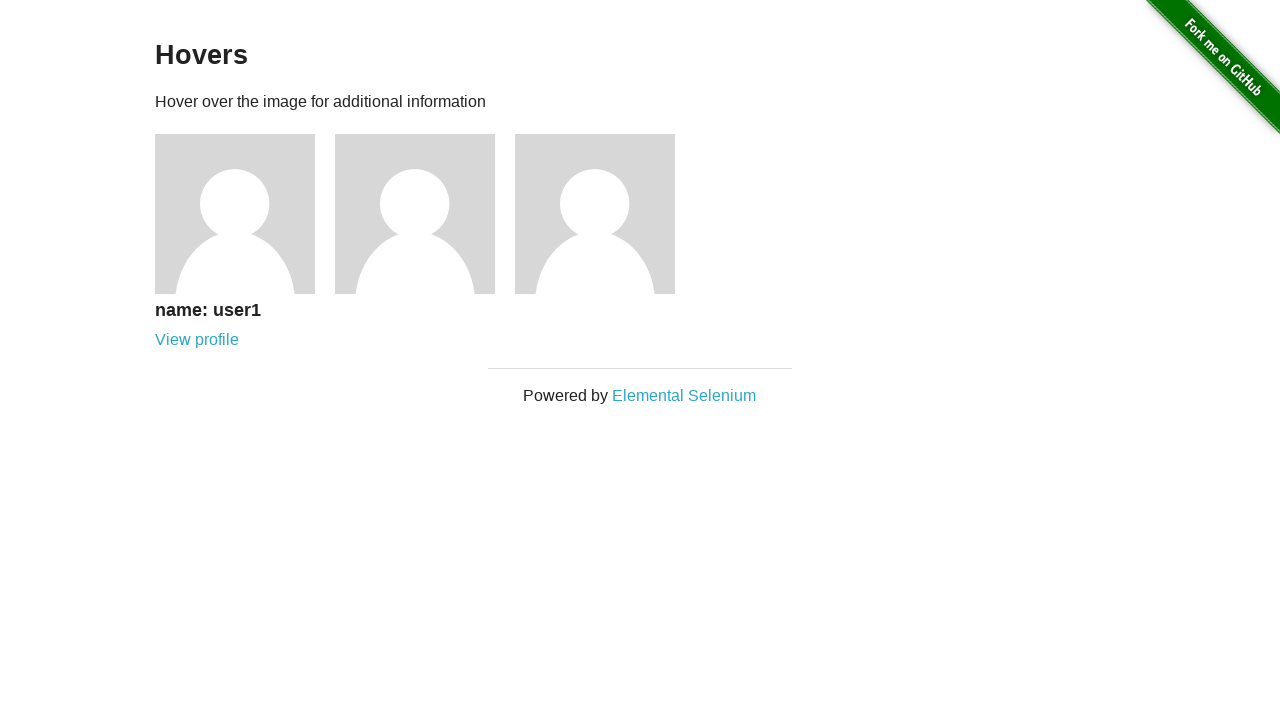

Located all user name elements
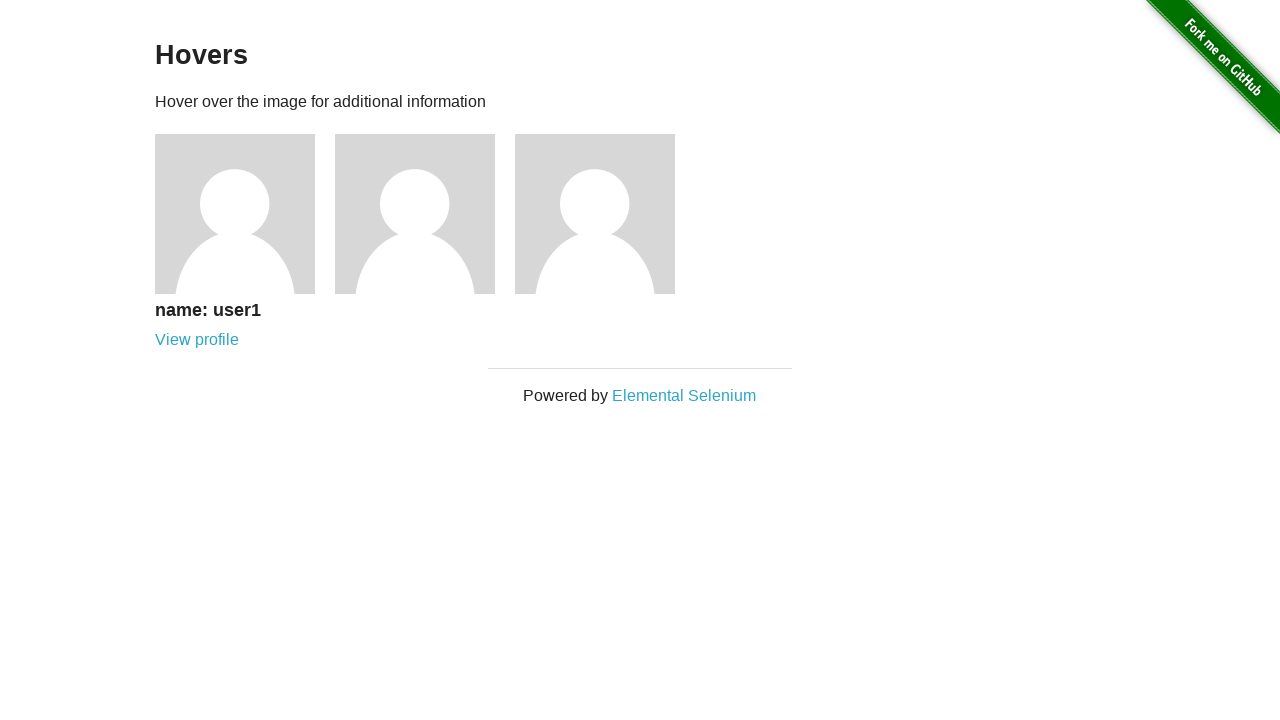

Hovered over user avatar 1 at (235, 214) on (//img[@src='/img/avatar-blank.jpg'])[1]
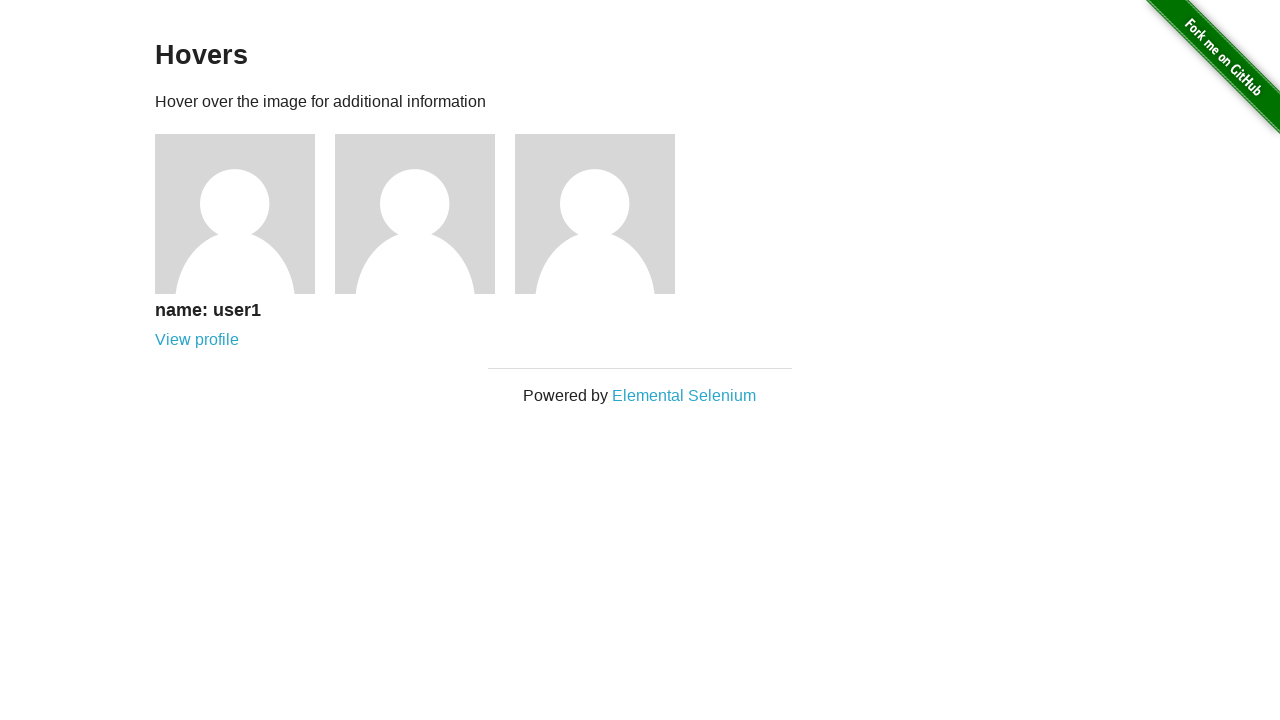

Waited 1 second for user information to display
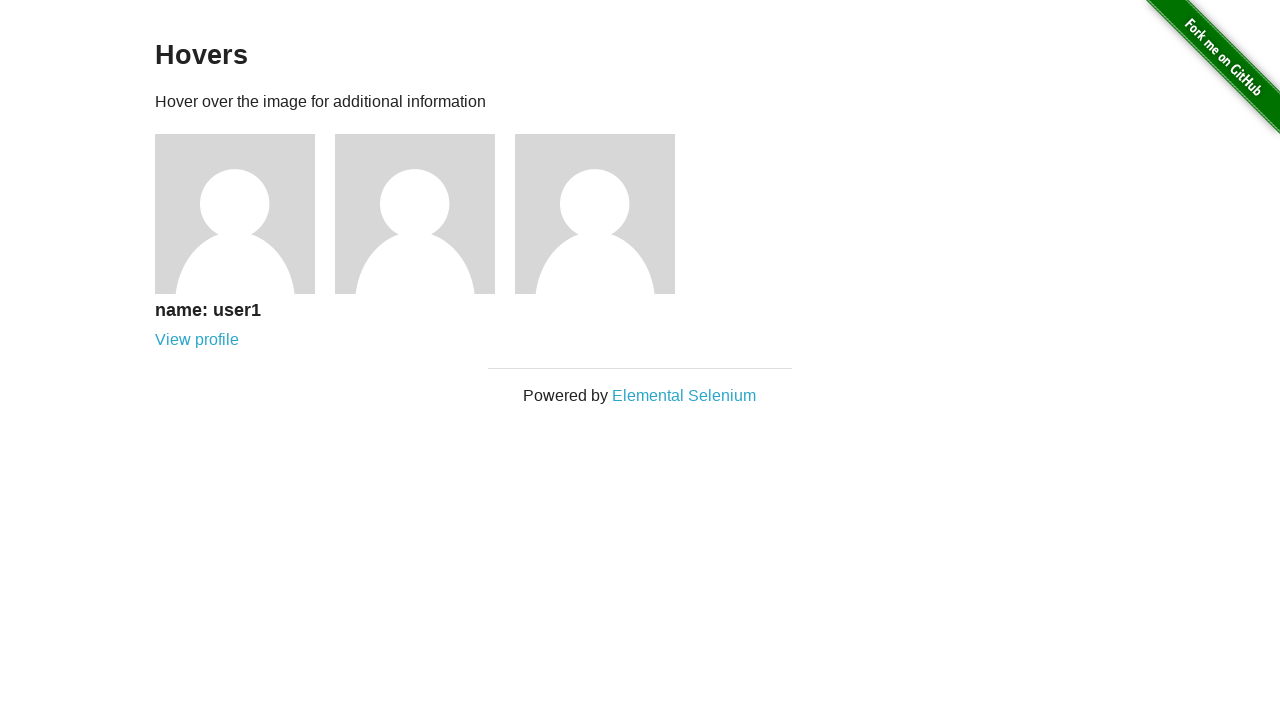

Retrieved user name 1: name: user1
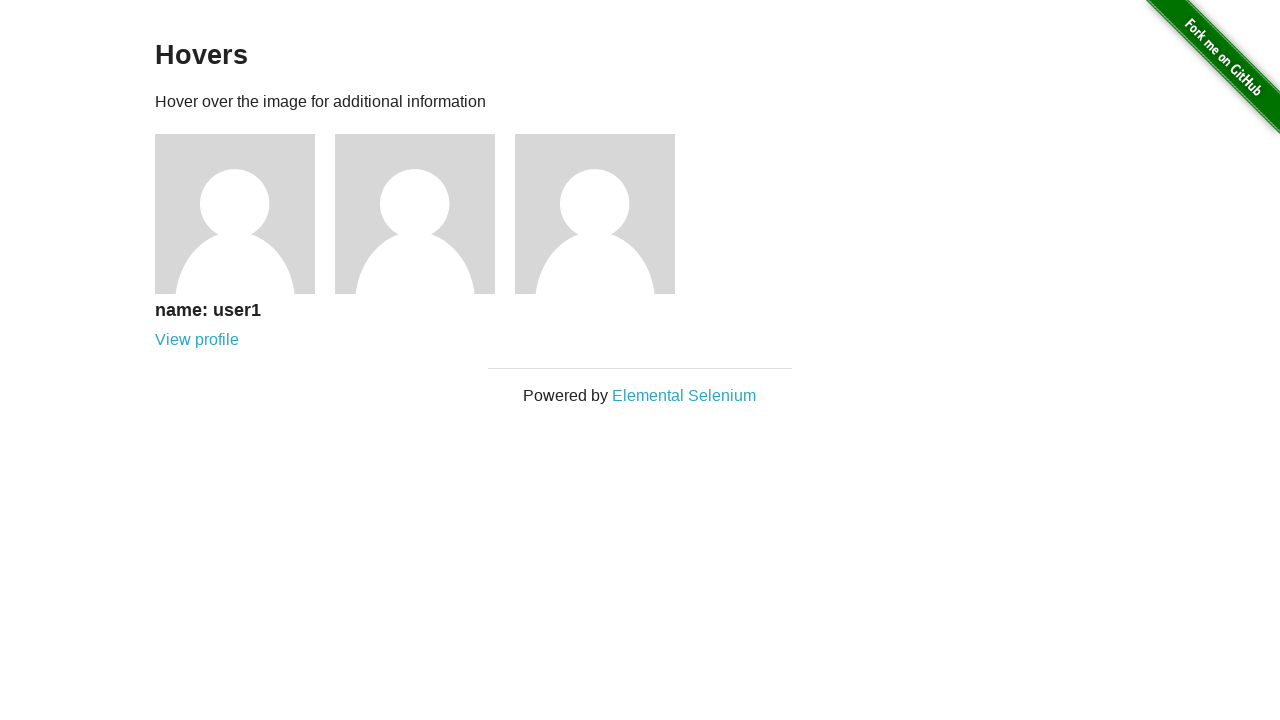

Hovered over user avatar 2 at (415, 214) on (//img[@src='/img/avatar-blank.jpg'])[2]
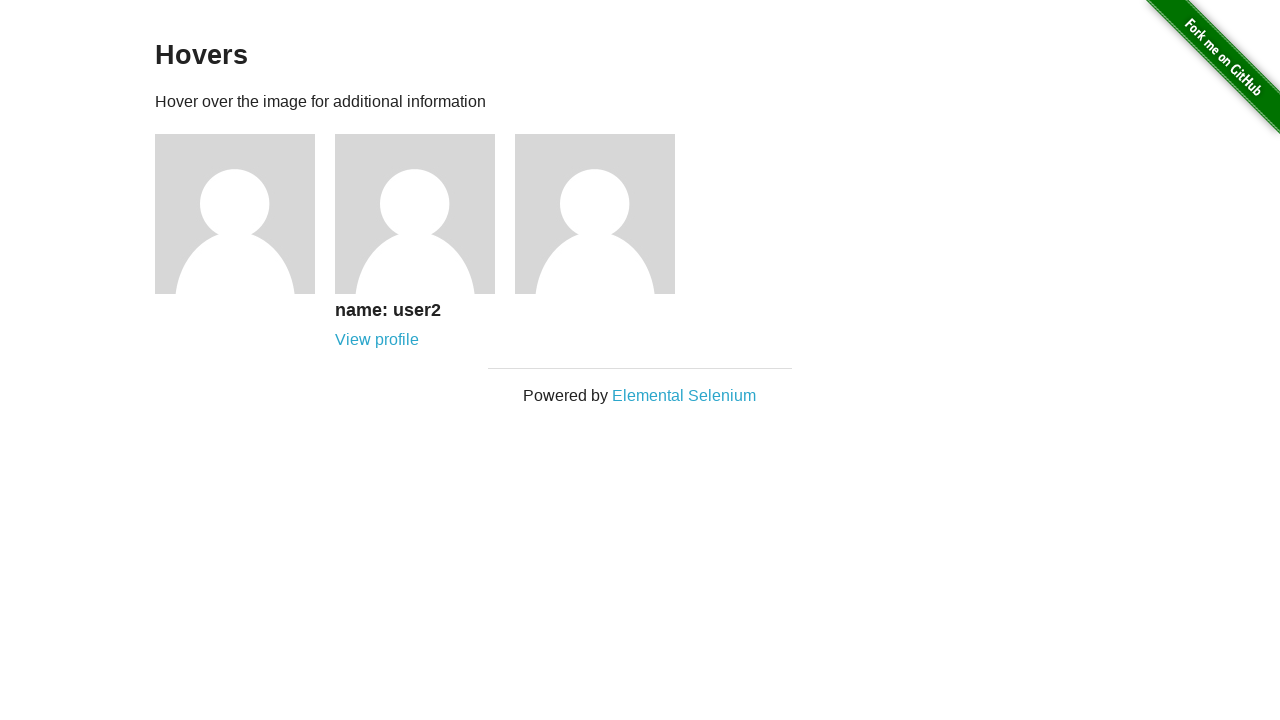

Waited 1 second for user information to display
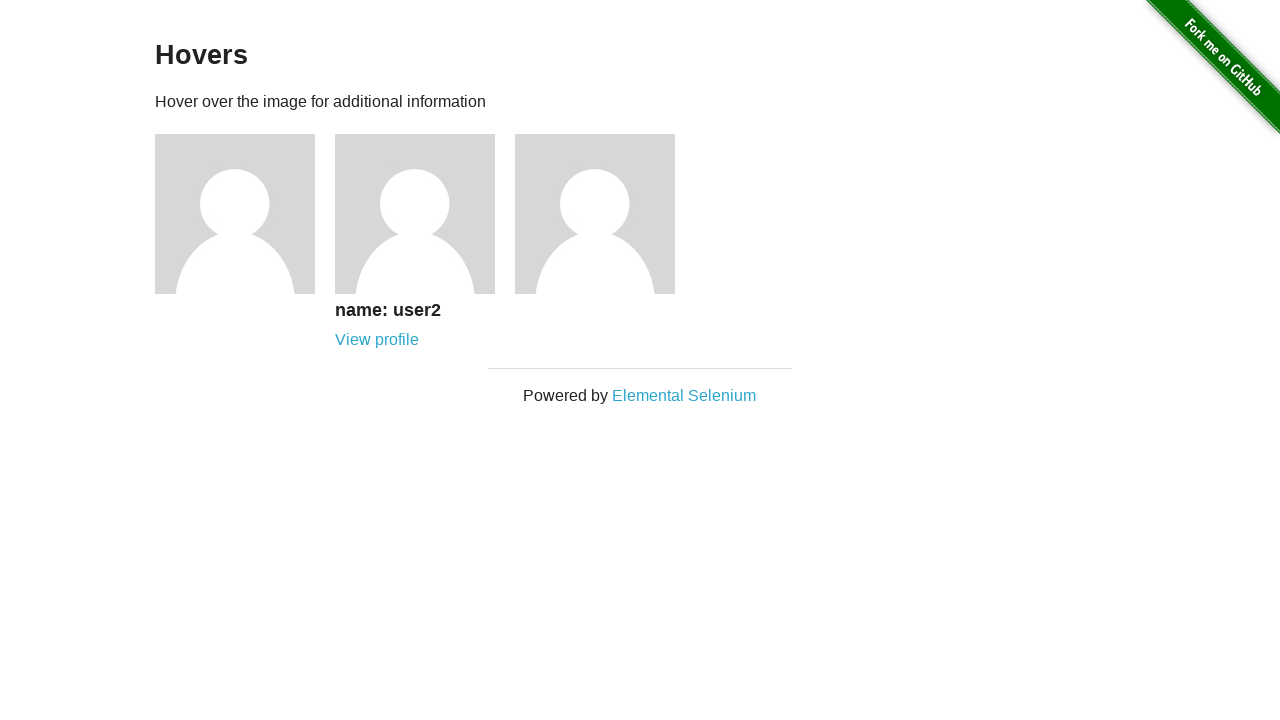

Retrieved user name 2: name: user2
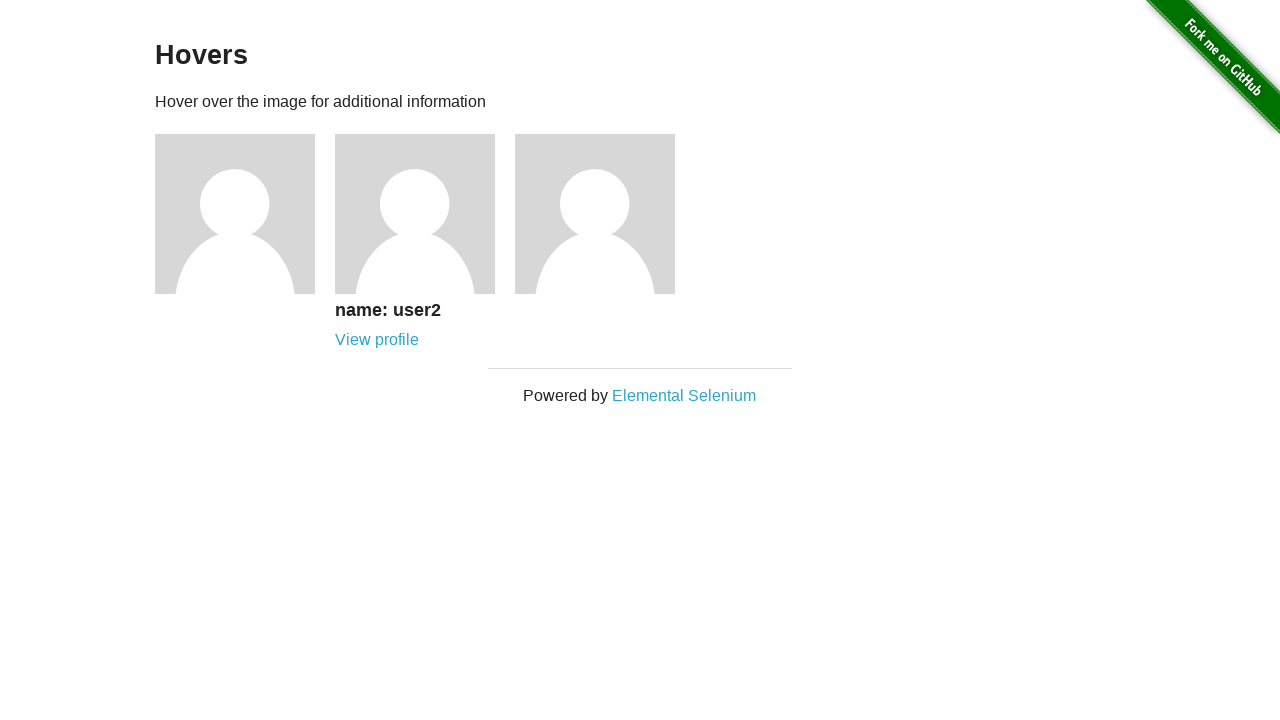

Hovered over user avatar 3 at (595, 214) on (//img[@src='/img/avatar-blank.jpg'])[3]
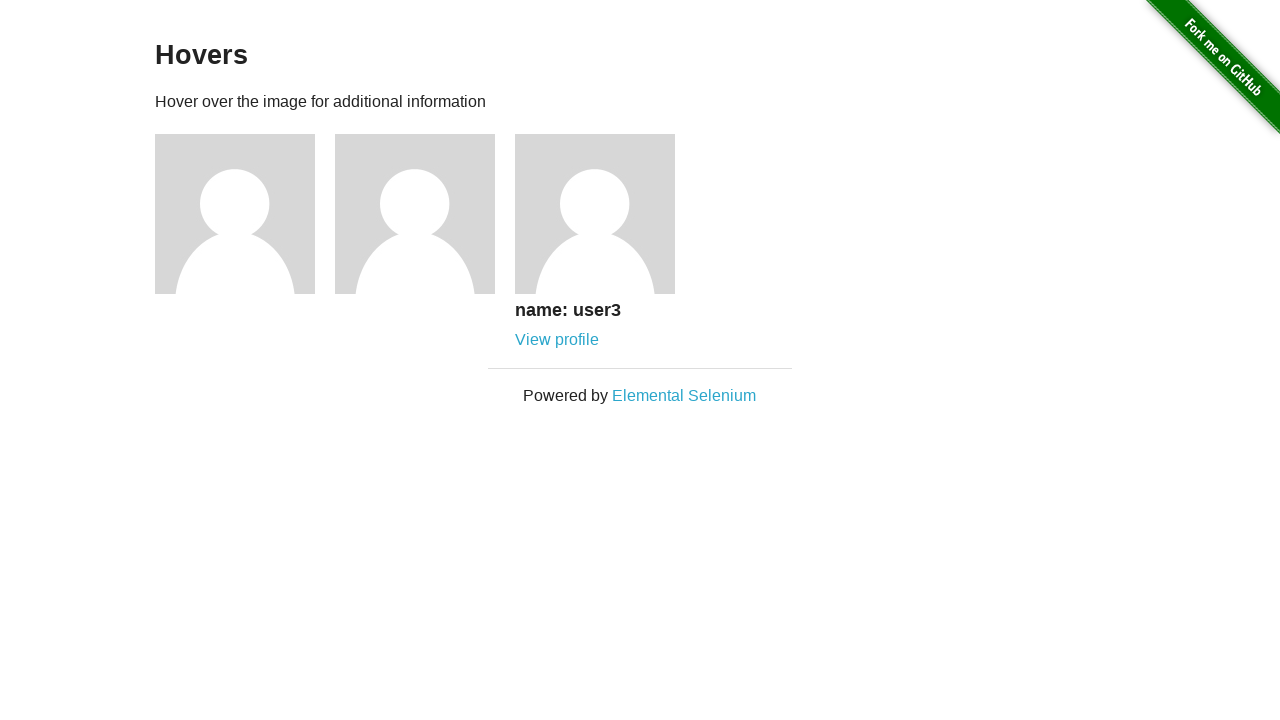

Waited 1 second for user information to display
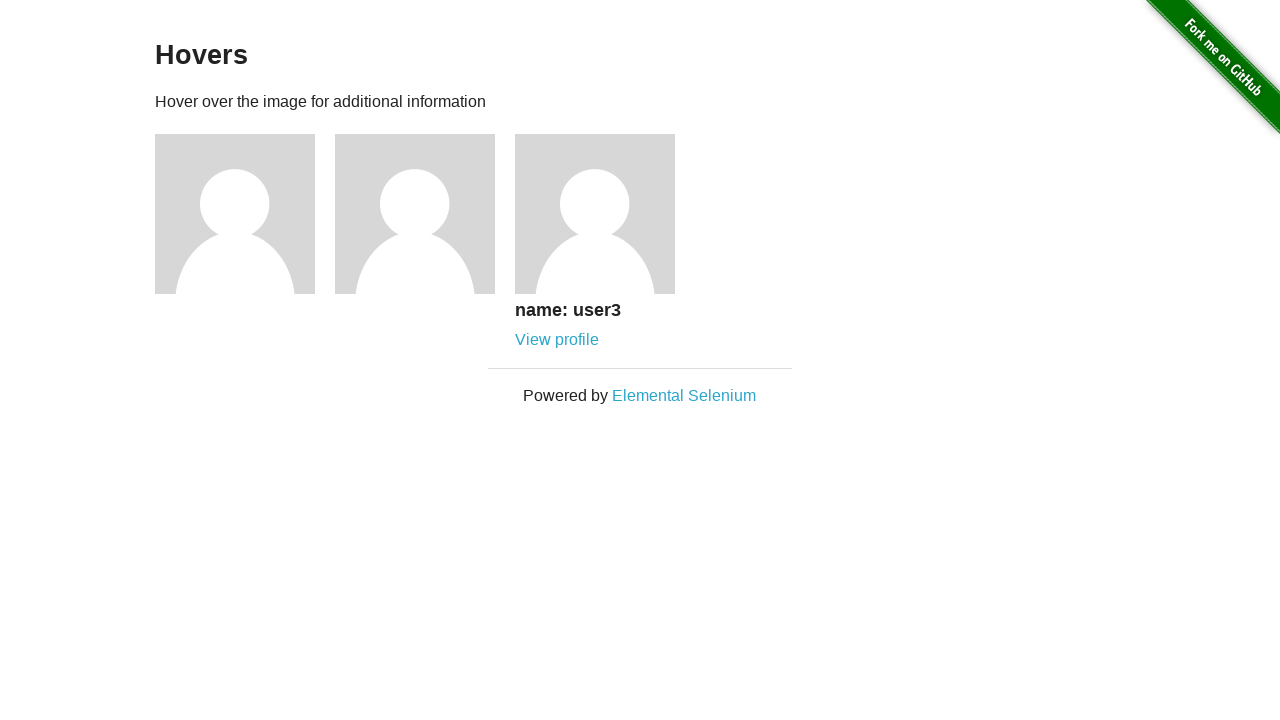

Retrieved user name 3: name: user3
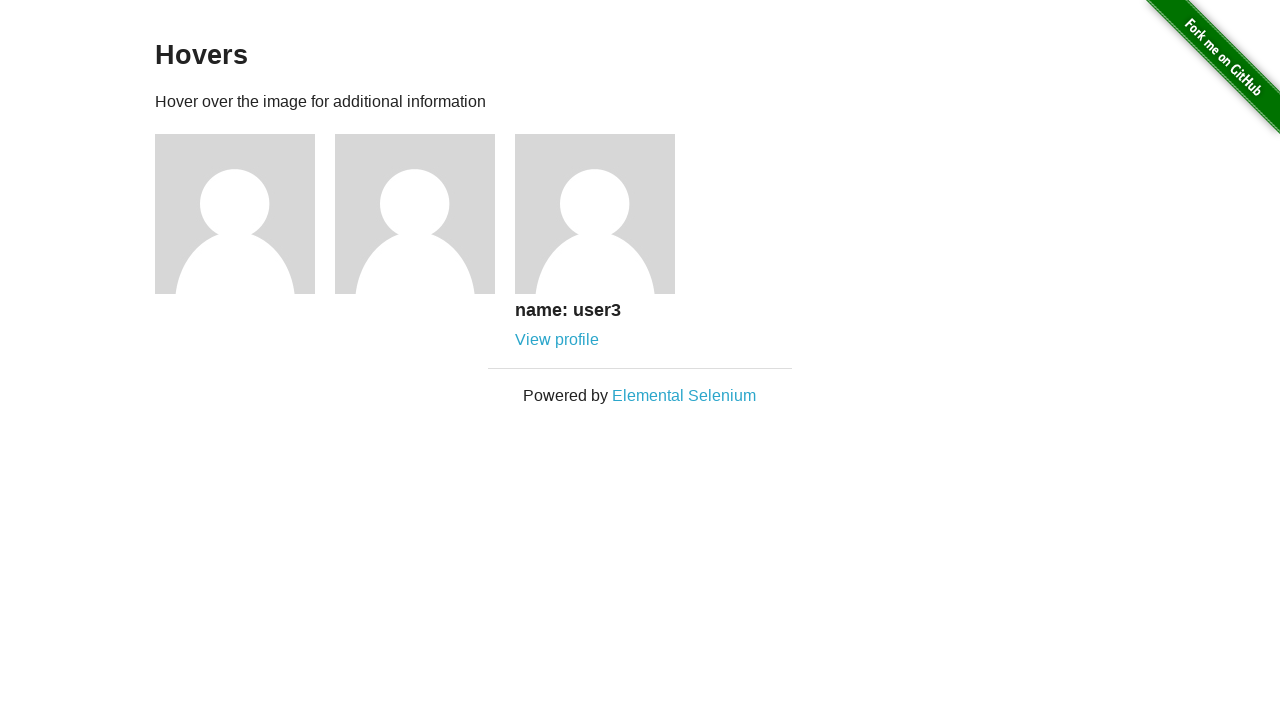

Verified collected user names match expected names: ['name: user1', 'name: user2', 'name: user3']
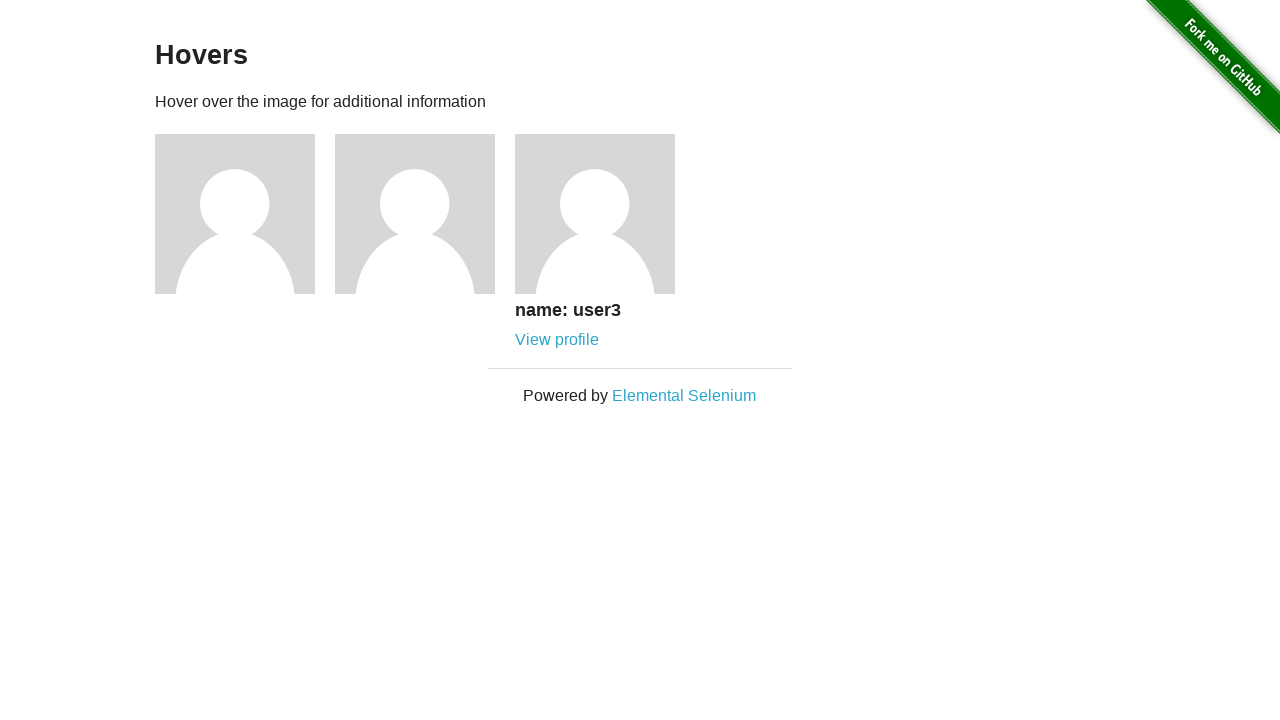

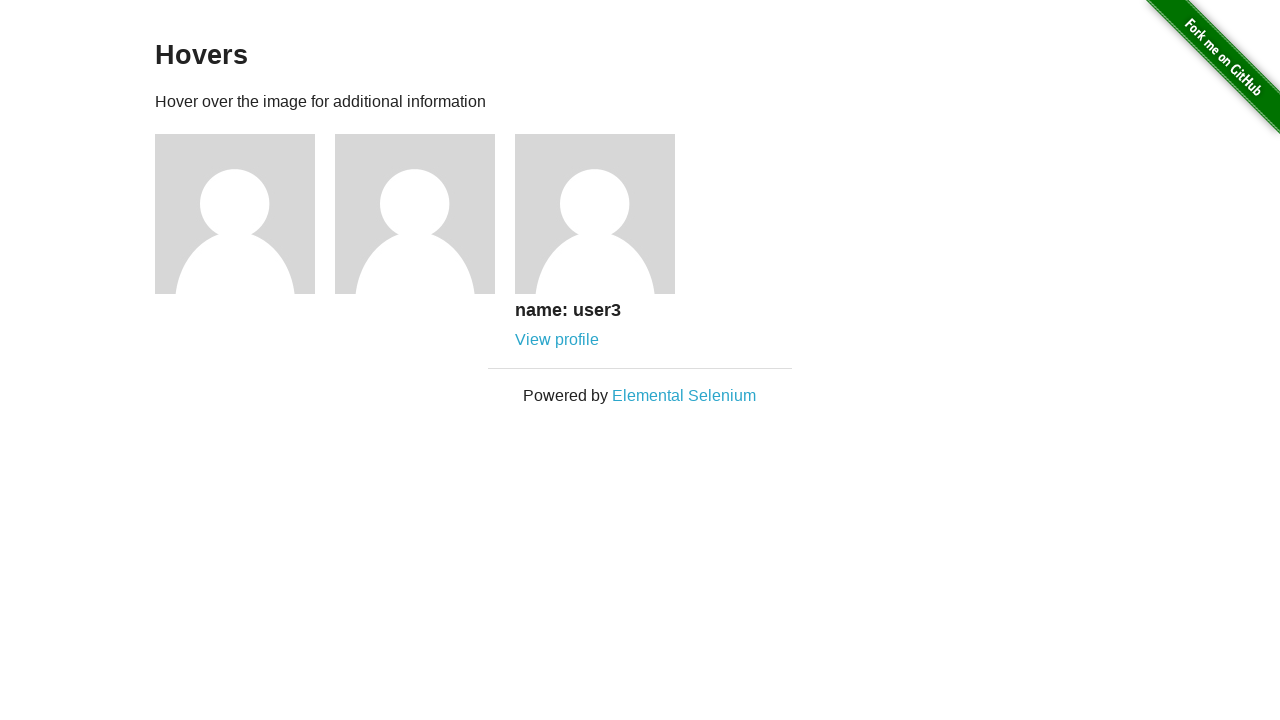